Tests multiple button interactions using double-click, right-click, and regular click on a list of buttons

Starting URL: https://demoqa.com/buttons

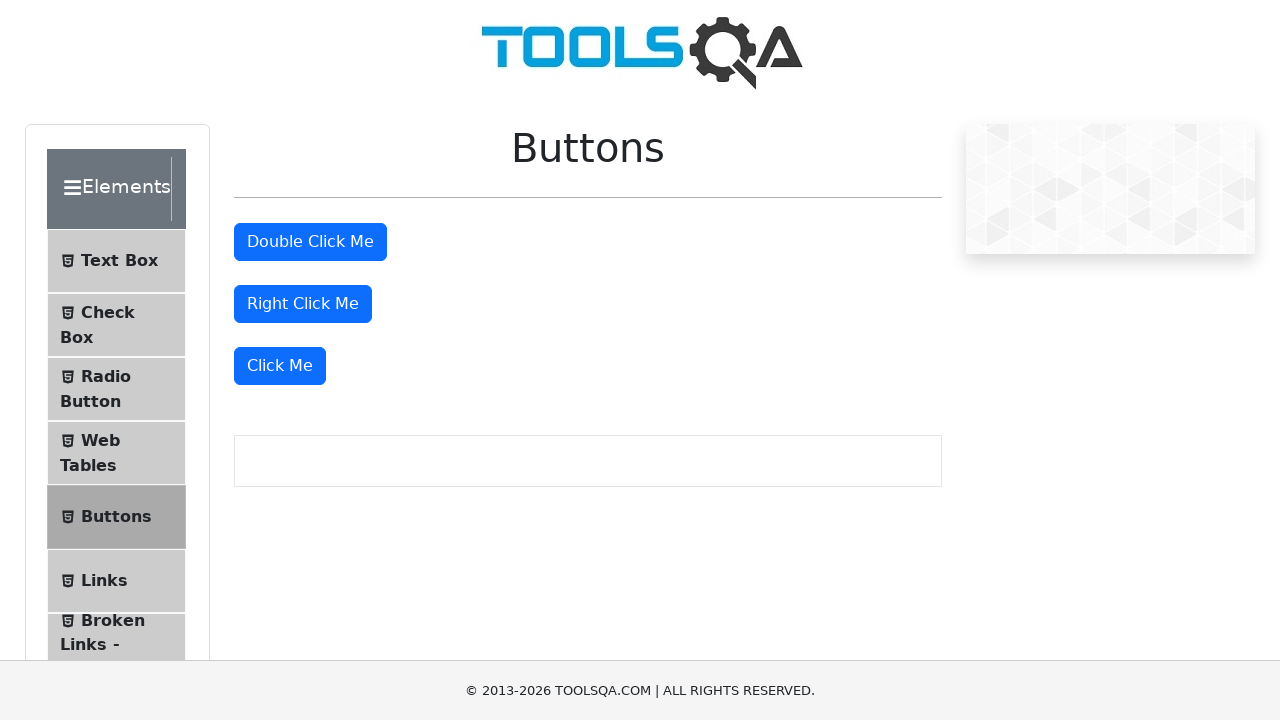

Navigated to https://demoqa.com/buttons
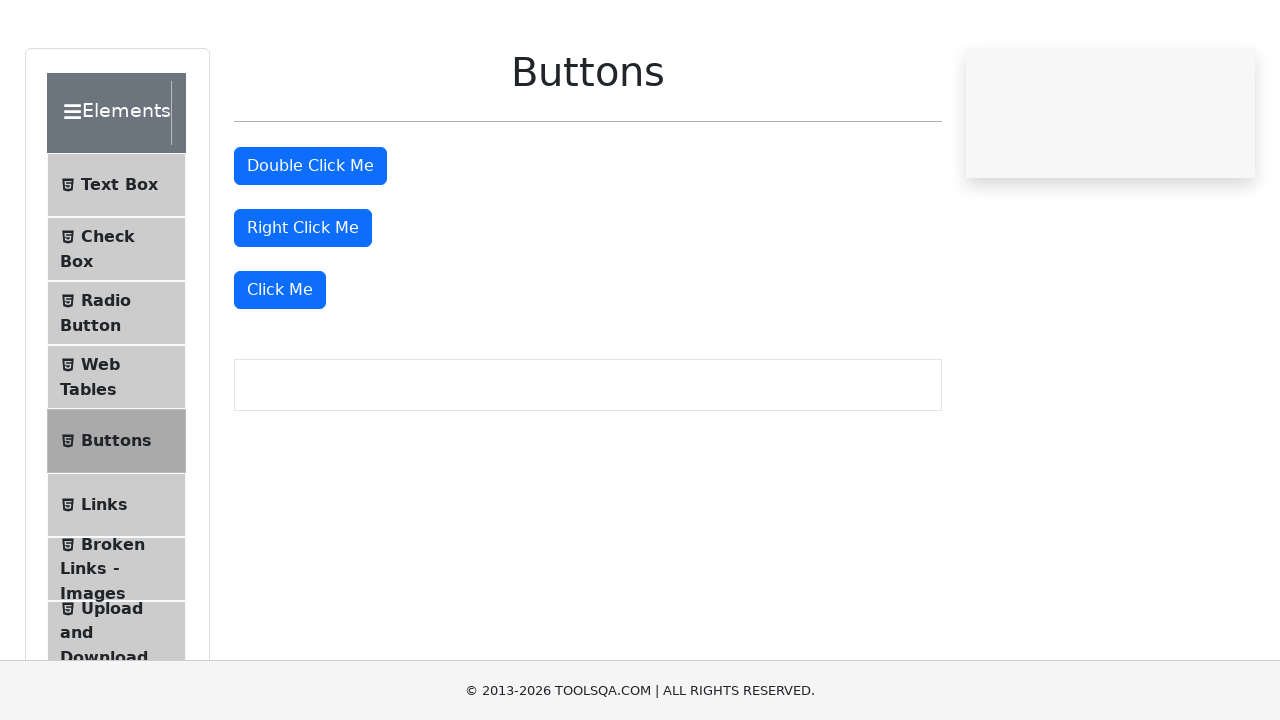

Located all button elements on the page
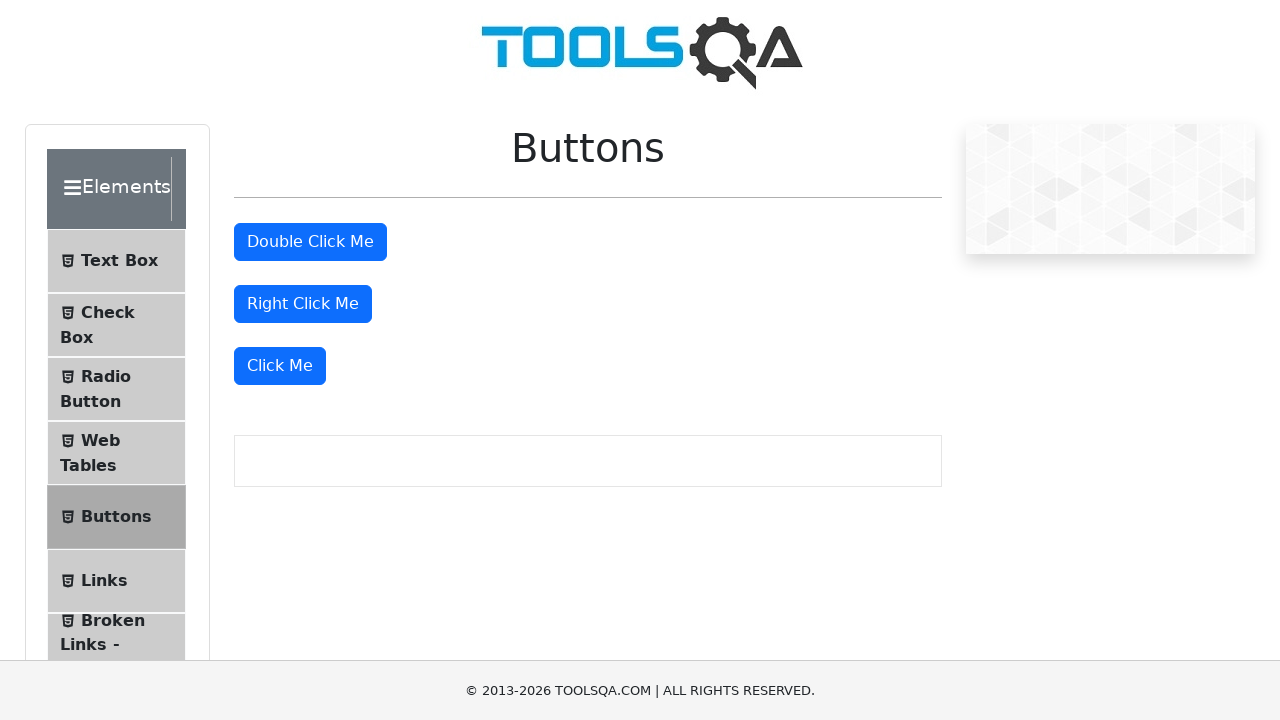

Double-clicked the second button at (310, 242) on button >> nth=1
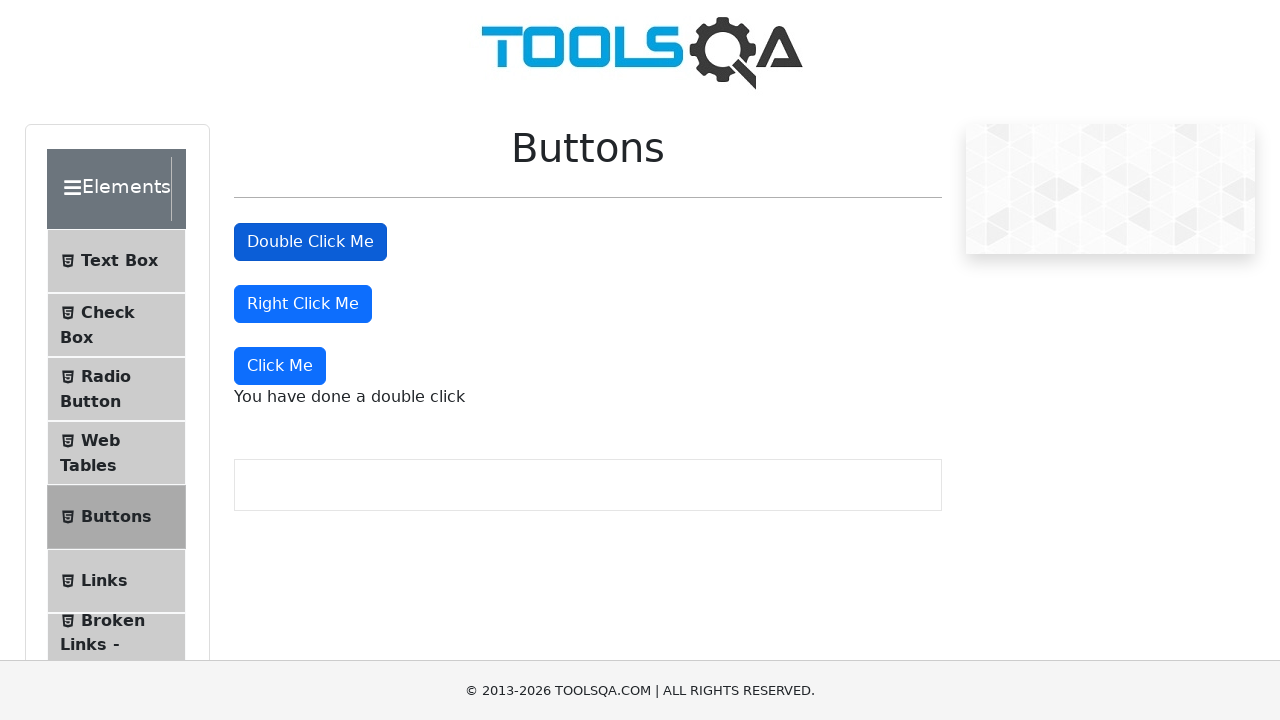

Right-clicked the third button at (303, 304) on button >> nth=2
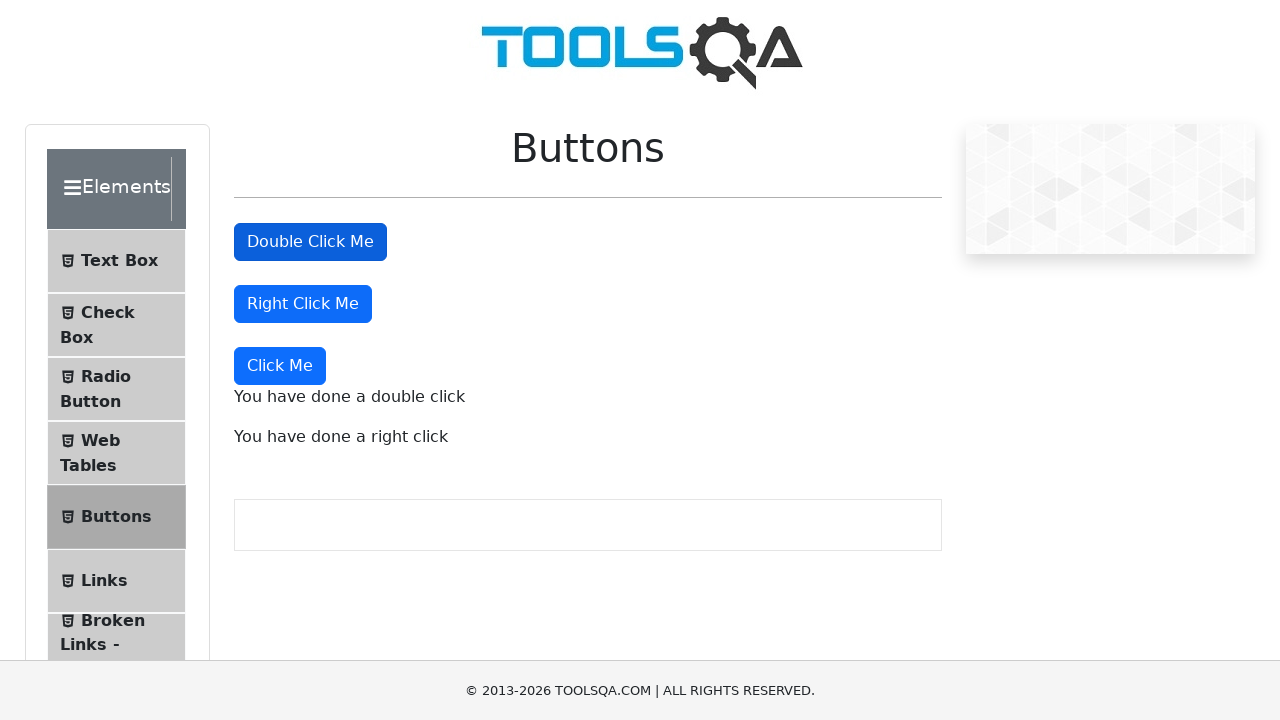

Clicked the fourth button at (280, 366) on button >> nth=3
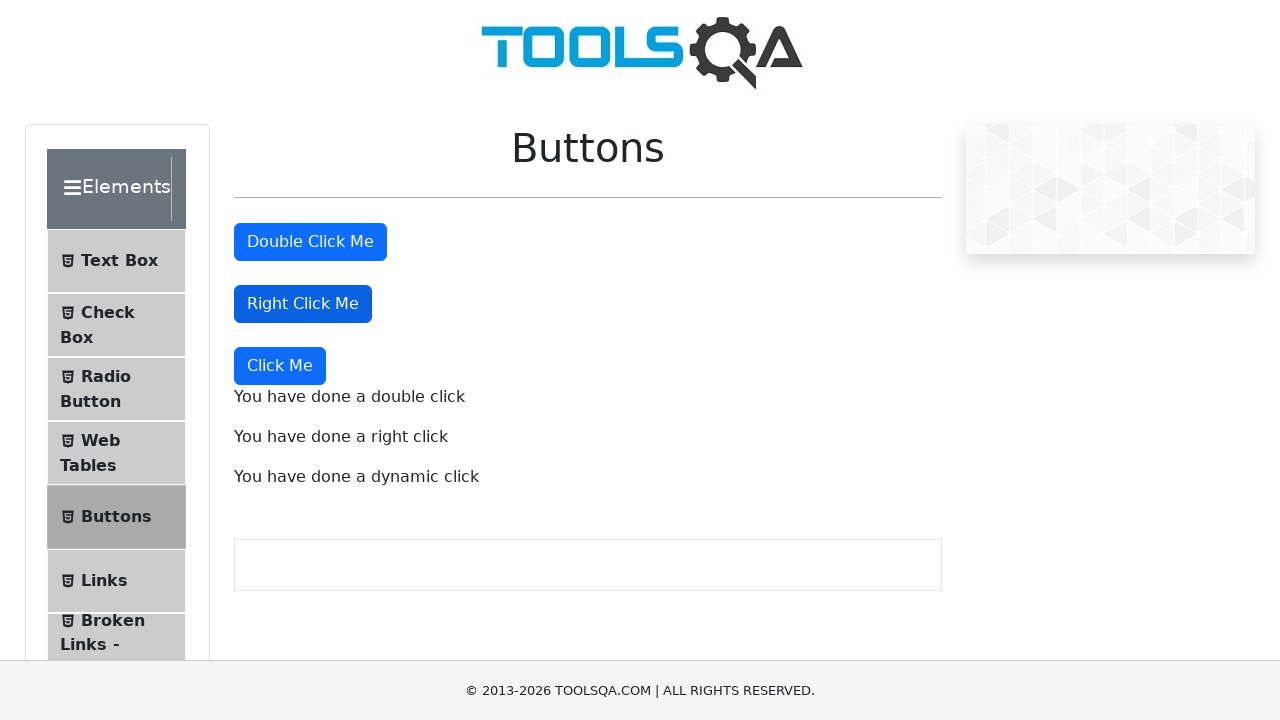

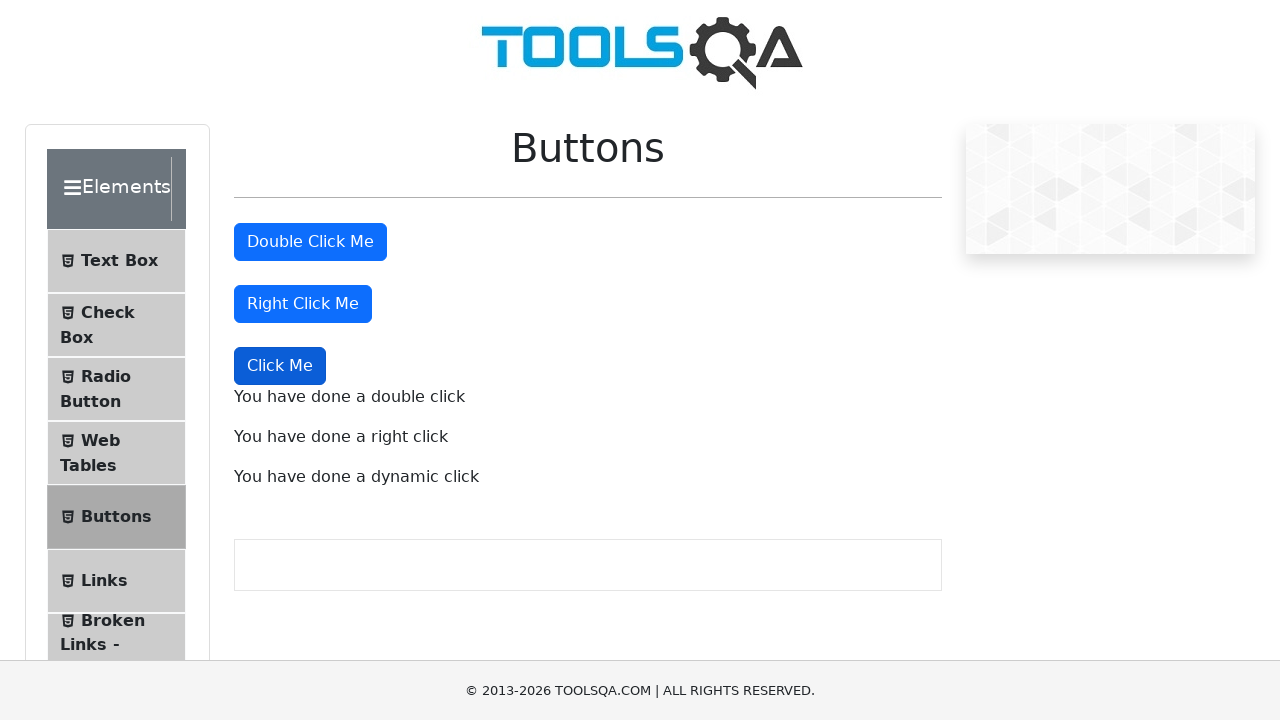